Navigates to the LiveScore website and then navigates to a specific sports section (Champions League football) to verify the page loads correctly

Starting URL: http://www.livescore.com/

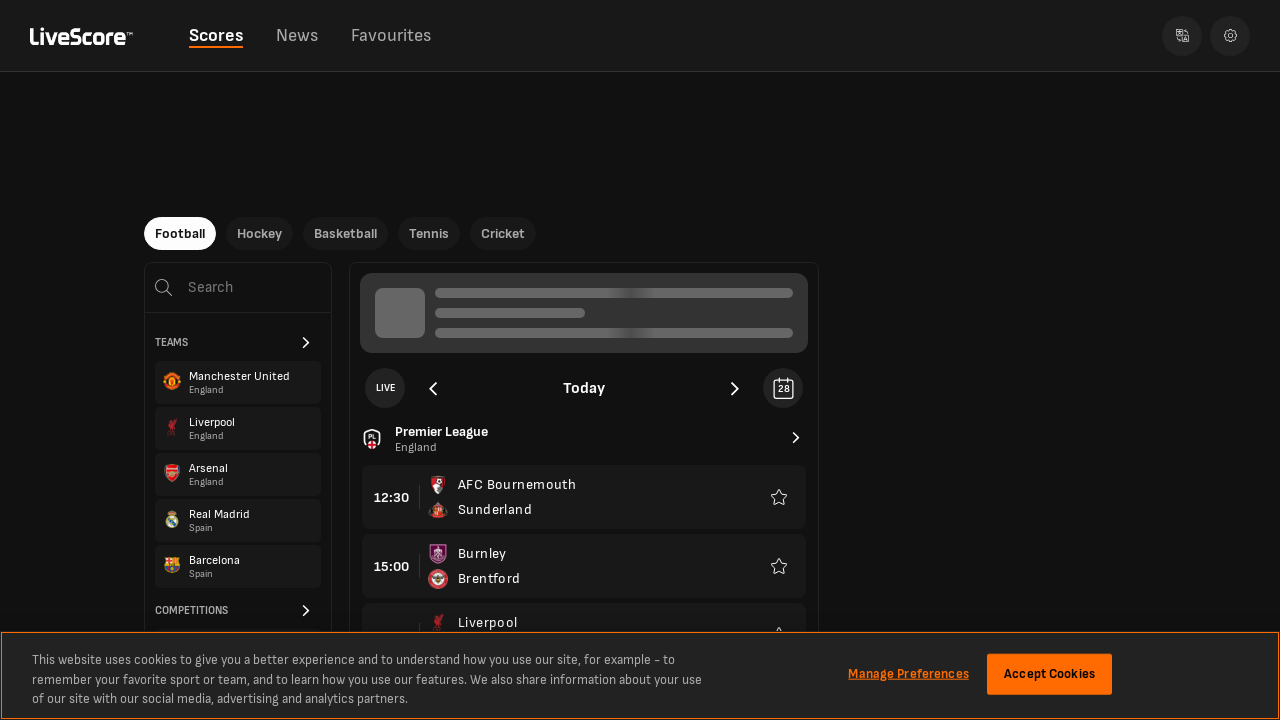

Waited for LiveScore main page to load (domcontentloaded)
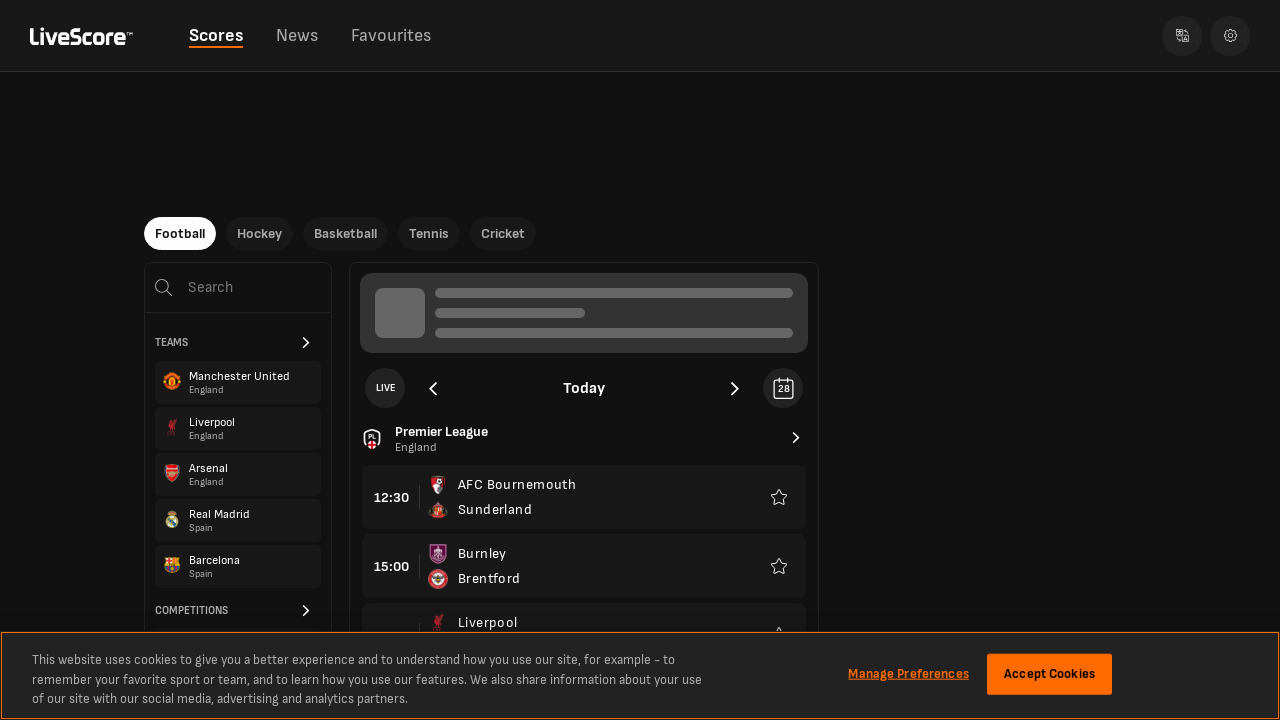

Navigated to Champions League football section
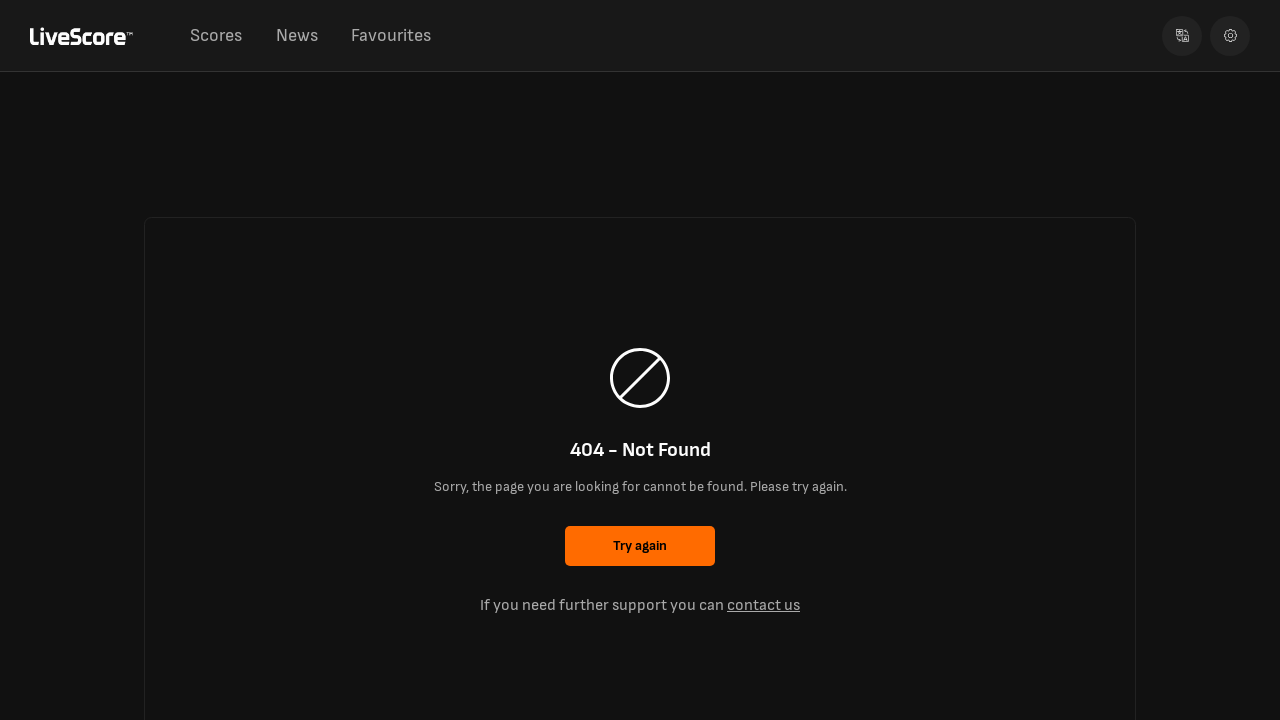

Waited for Champions League page to load (domcontentloaded)
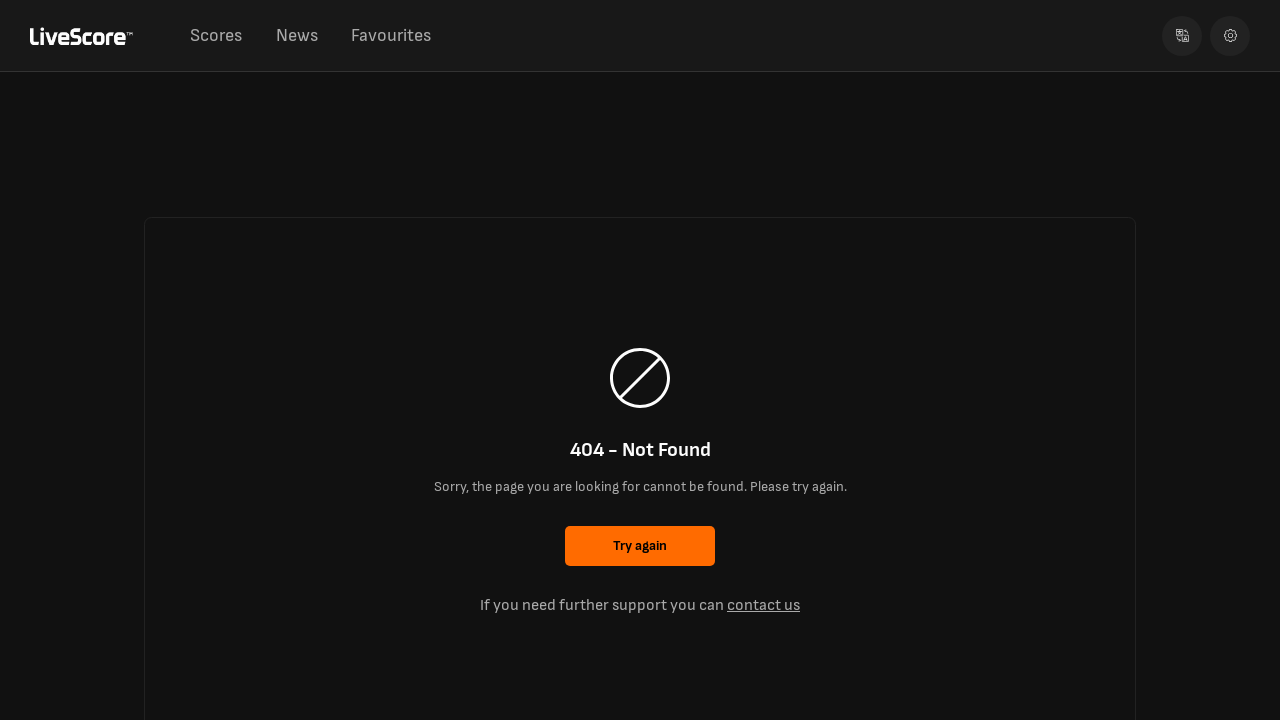

Verified Champions League page loaded by waiting for body content
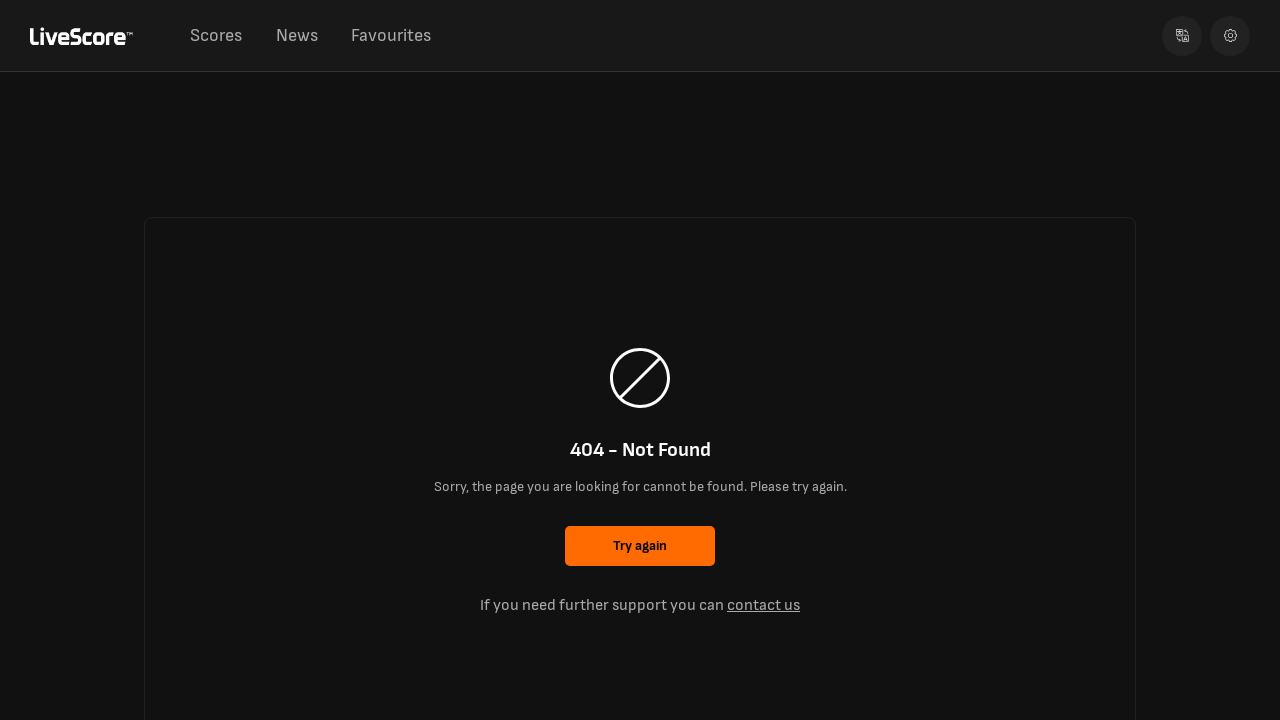

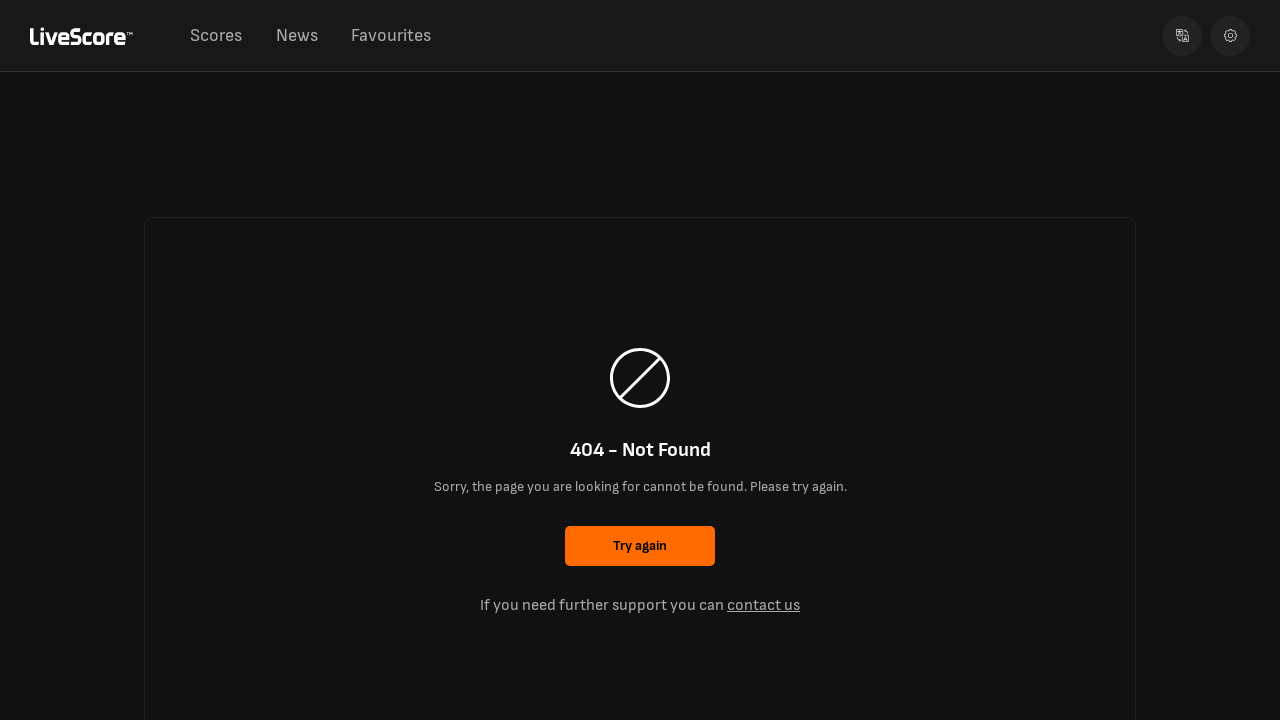